Tests file download functionality by clicking on a sample zip file download link and waiting for the download to complete

Starting URL: https://the-internet.herokuapp.com/download

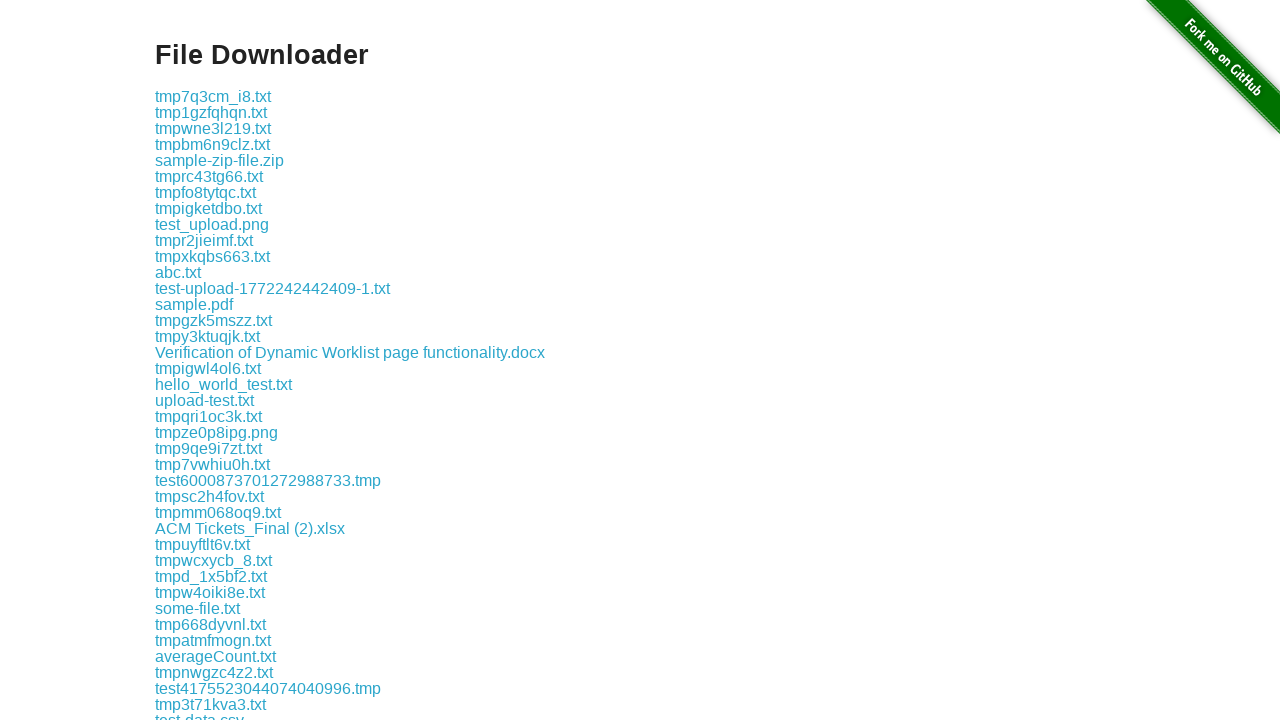

Clicked on sample zip file download link at (220, 160) on a:has-text('sample-zip-file.zip')
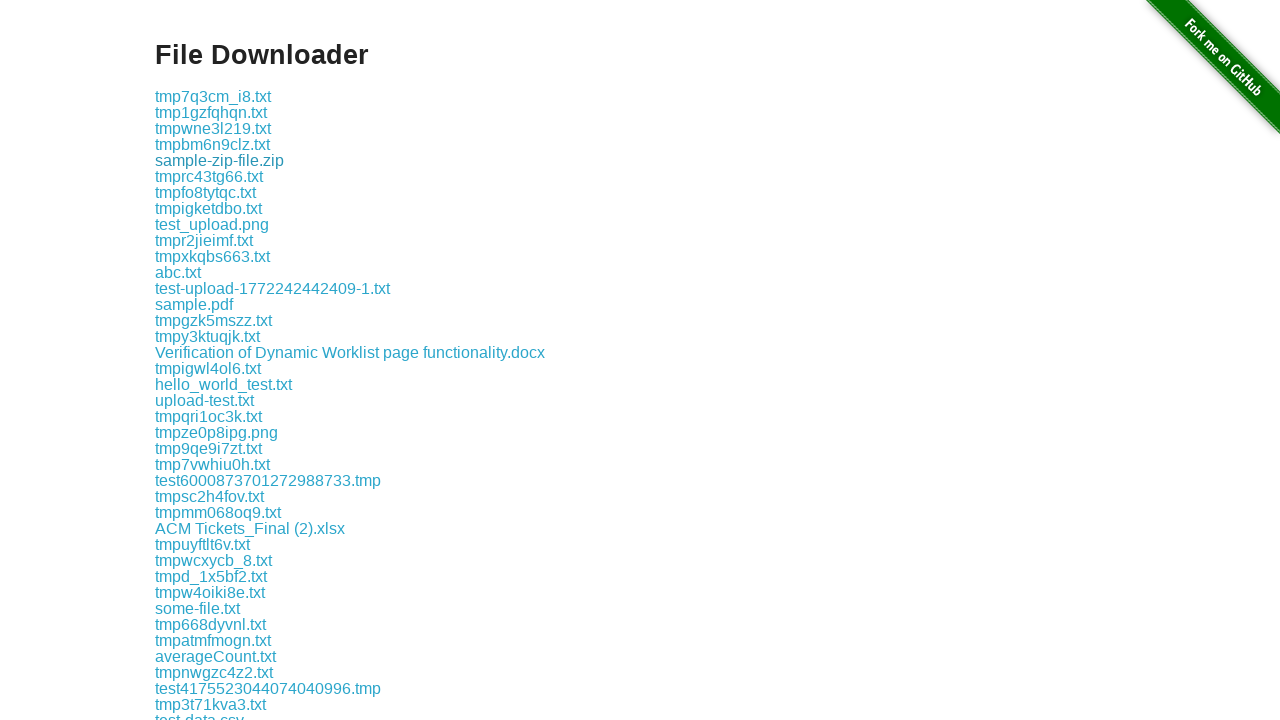

Waited for download to complete
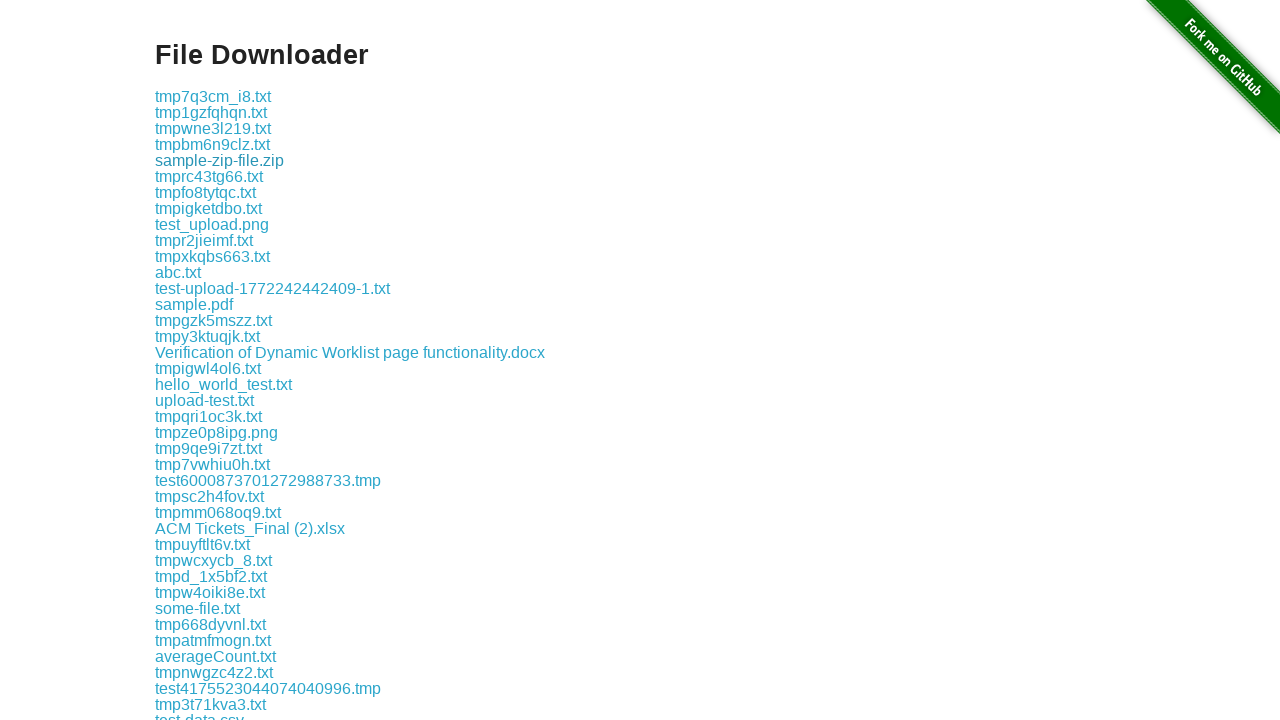

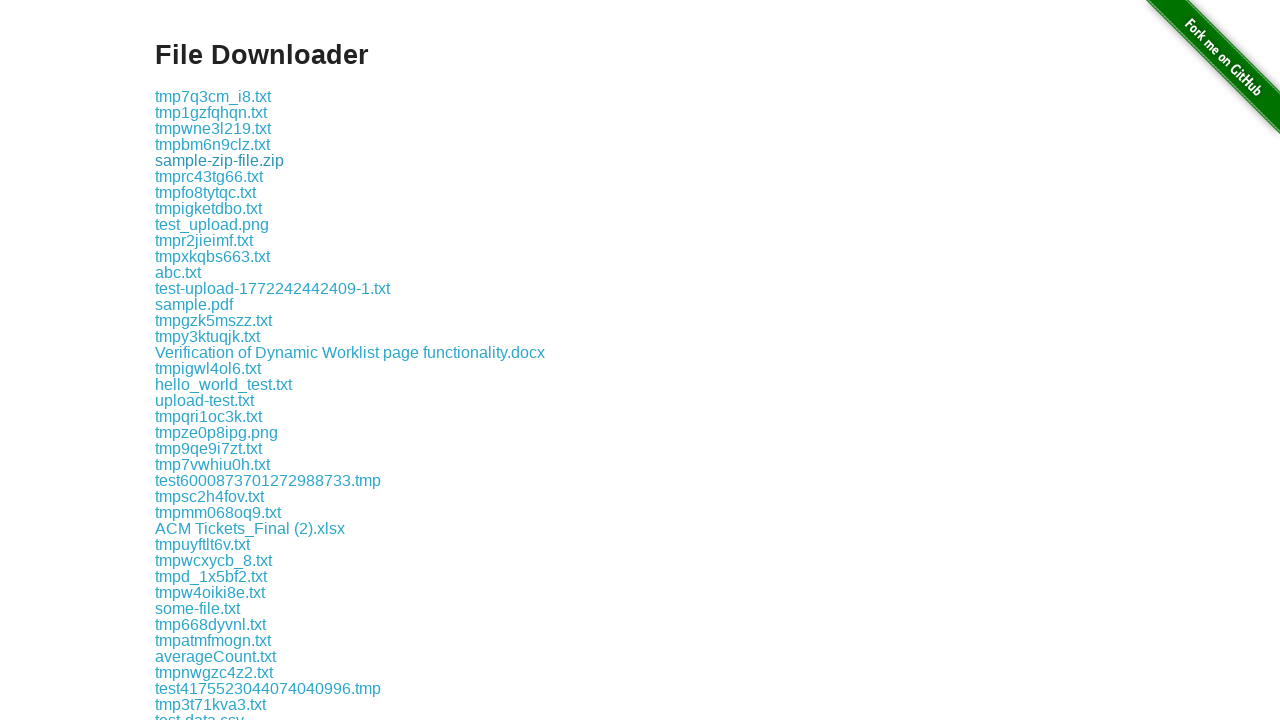